Solves a math problem displayed on the page, fills the answer in a form, selects robot checkbox and people radio button, then submits the form

Starting URL: https://suninjuly.github.io/math.html

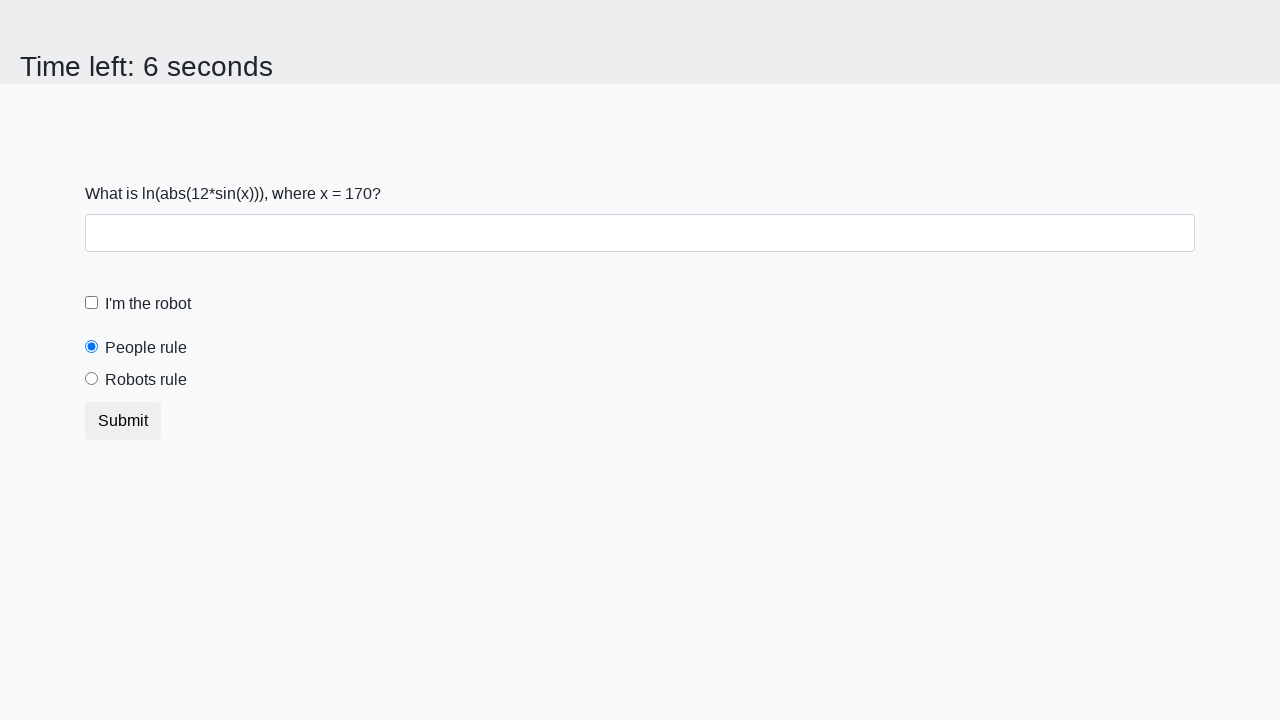

Located the input value element
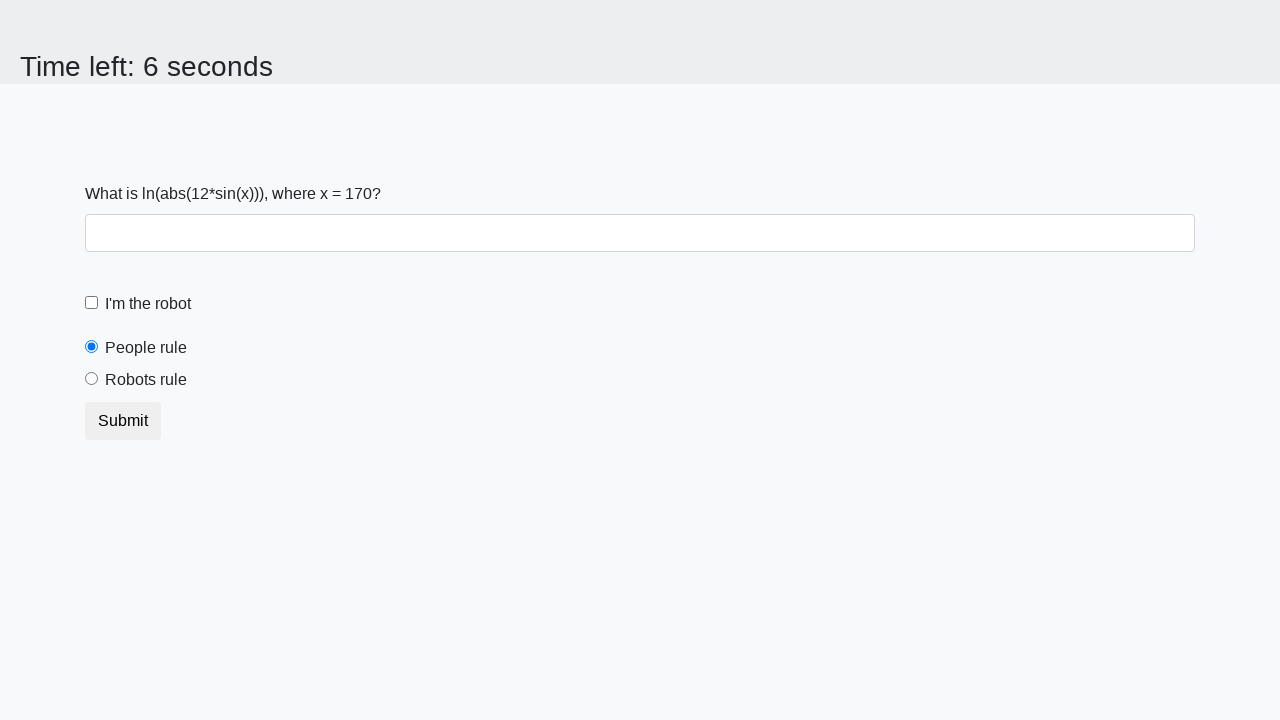

Retrieved input value from page: 170
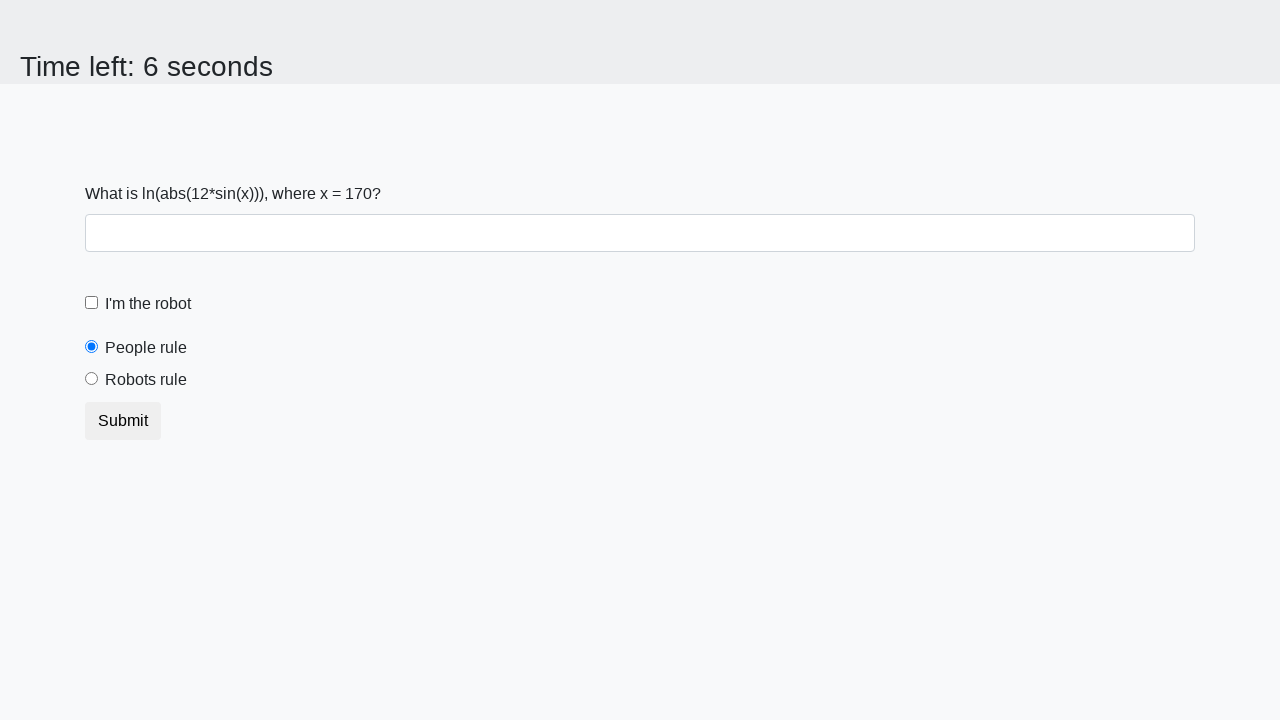

Calculated answer using math formula: 1.4254654254359684
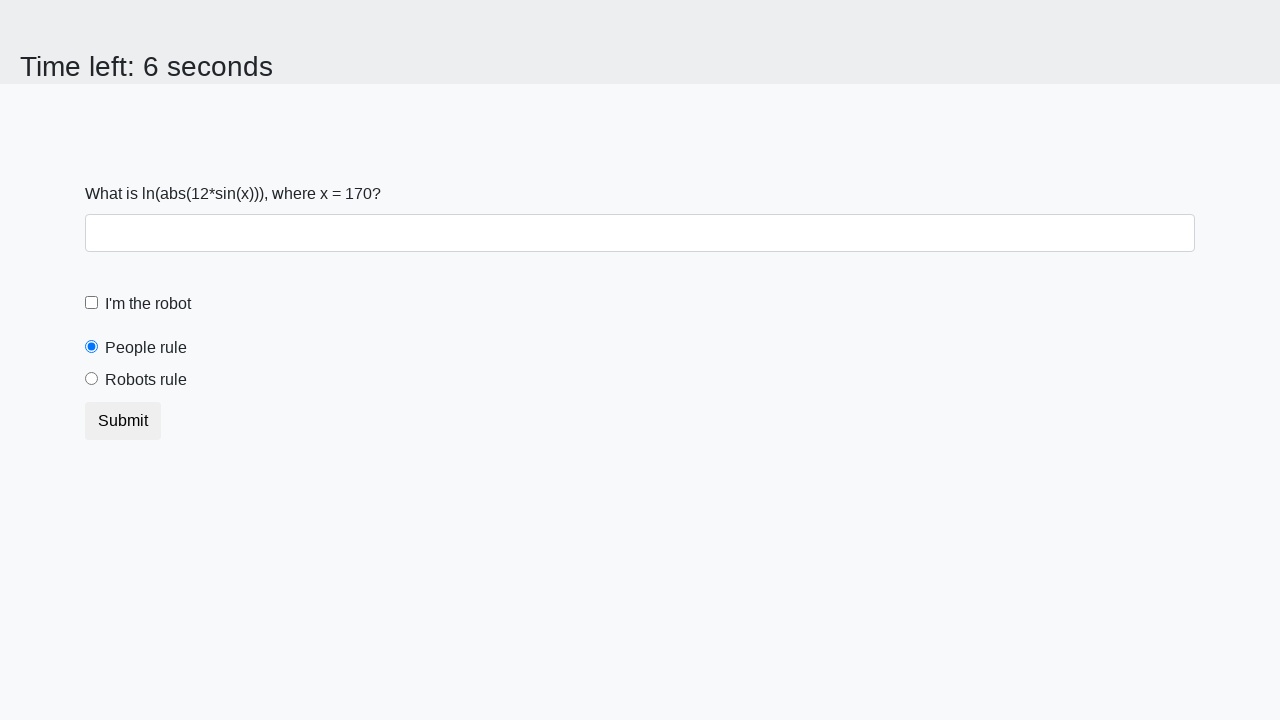

Filled answer field with calculated value: 1.4254654254359684 on #answer
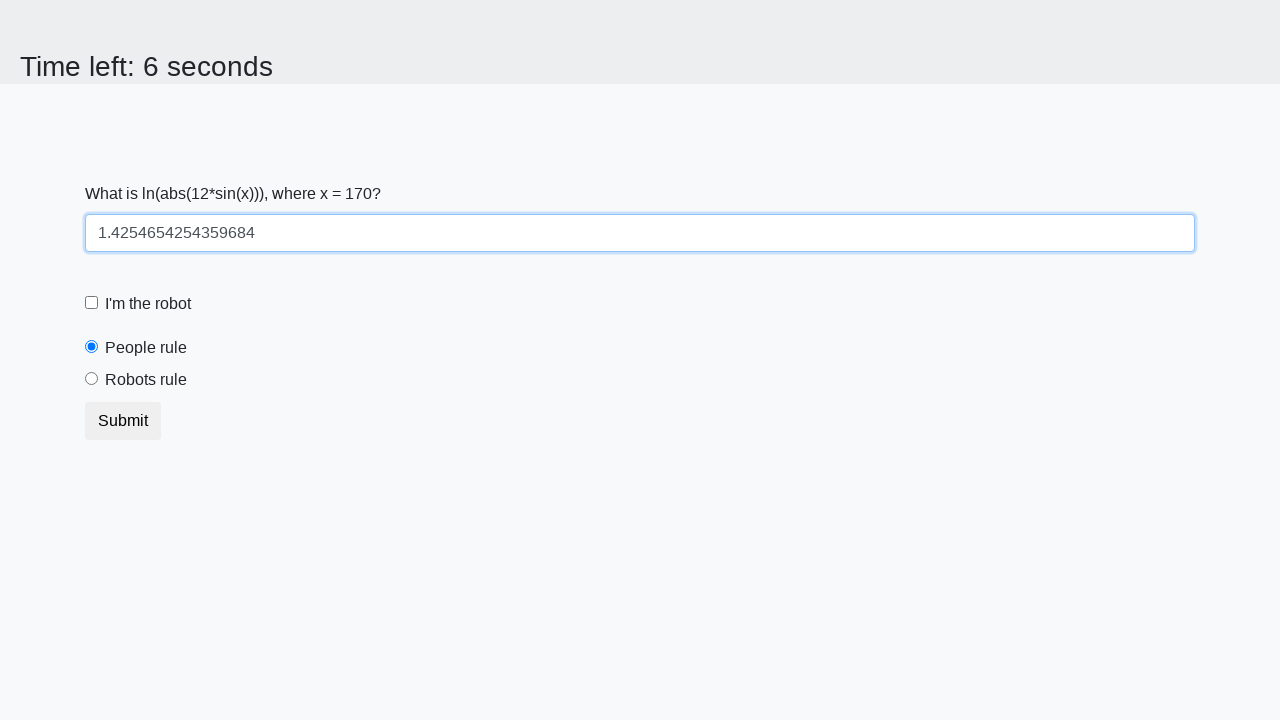

Clicked robot checkbox to enable it at (92, 303) on #robotCheckbox
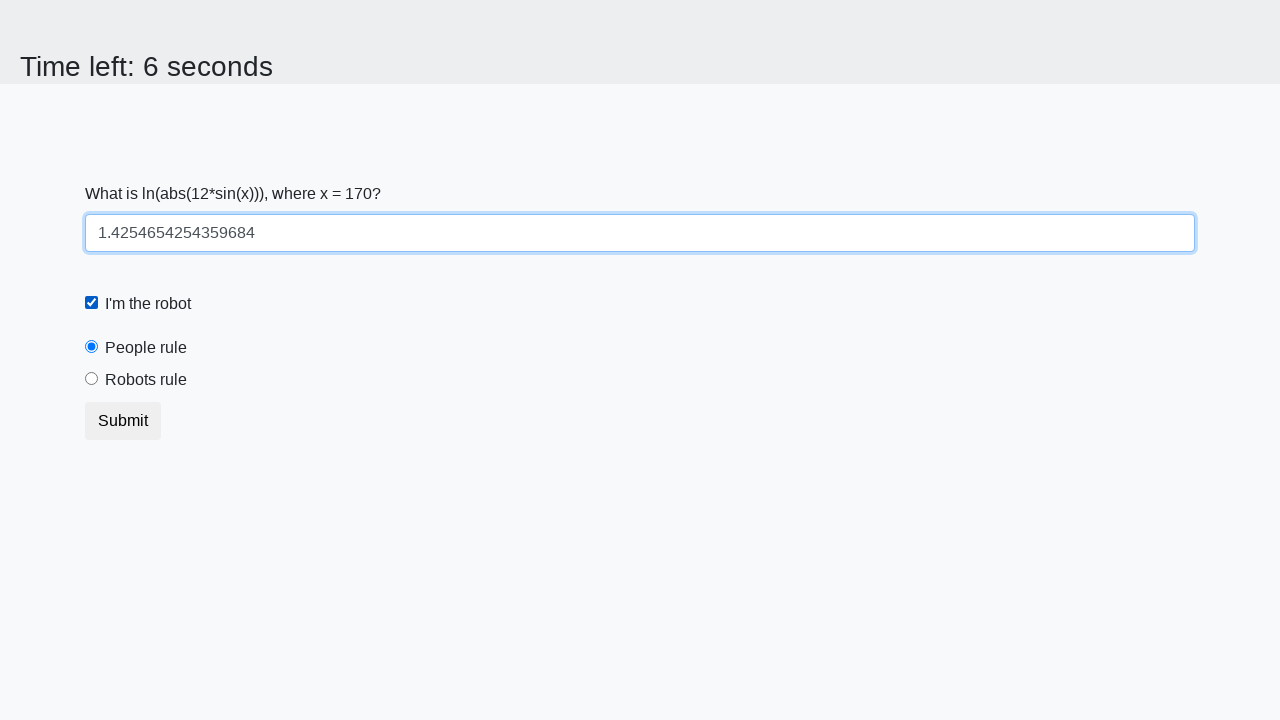

Clicked people radio button to select it at (92, 347) on #peopleRule
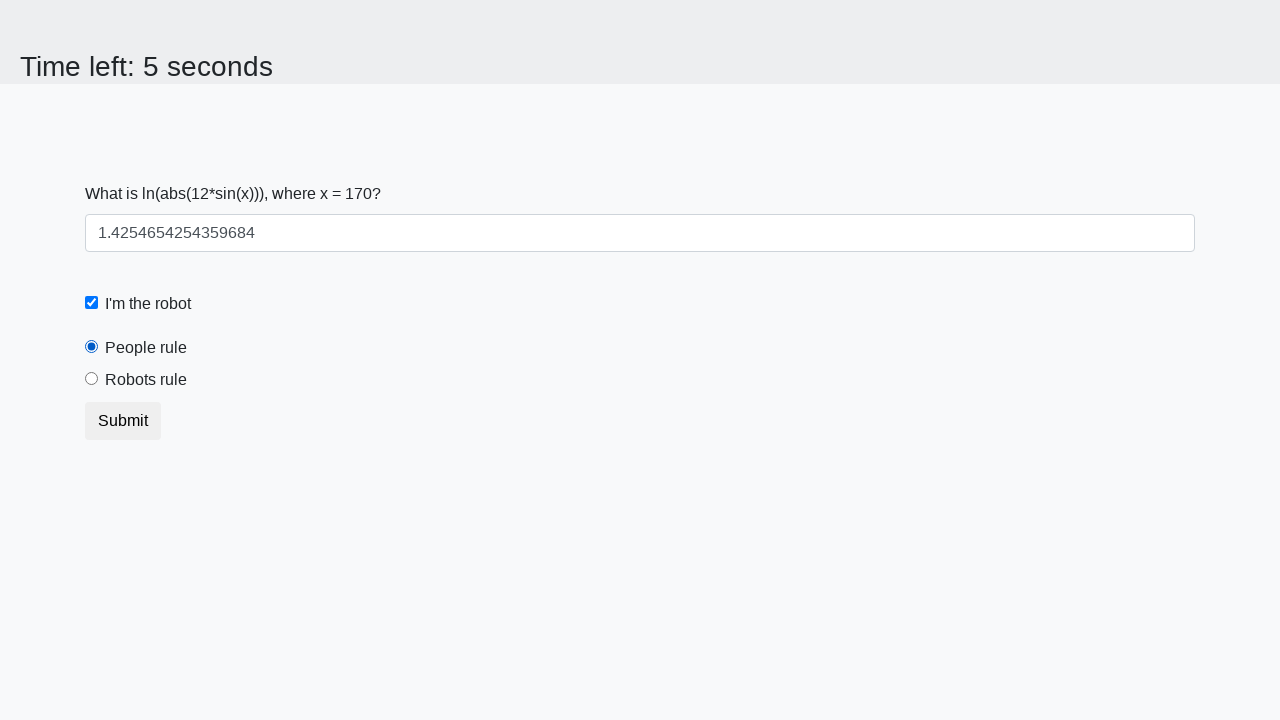

Verified people radio button is selected
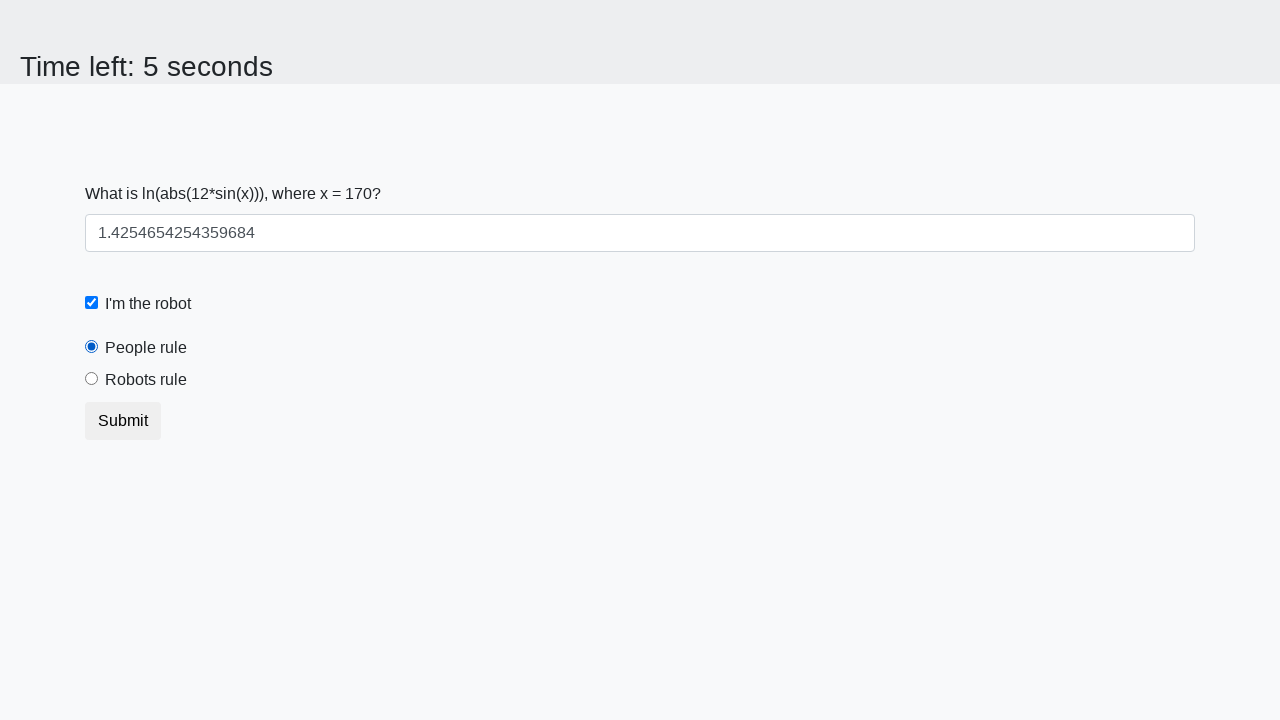

Verified robots radio button is not selected
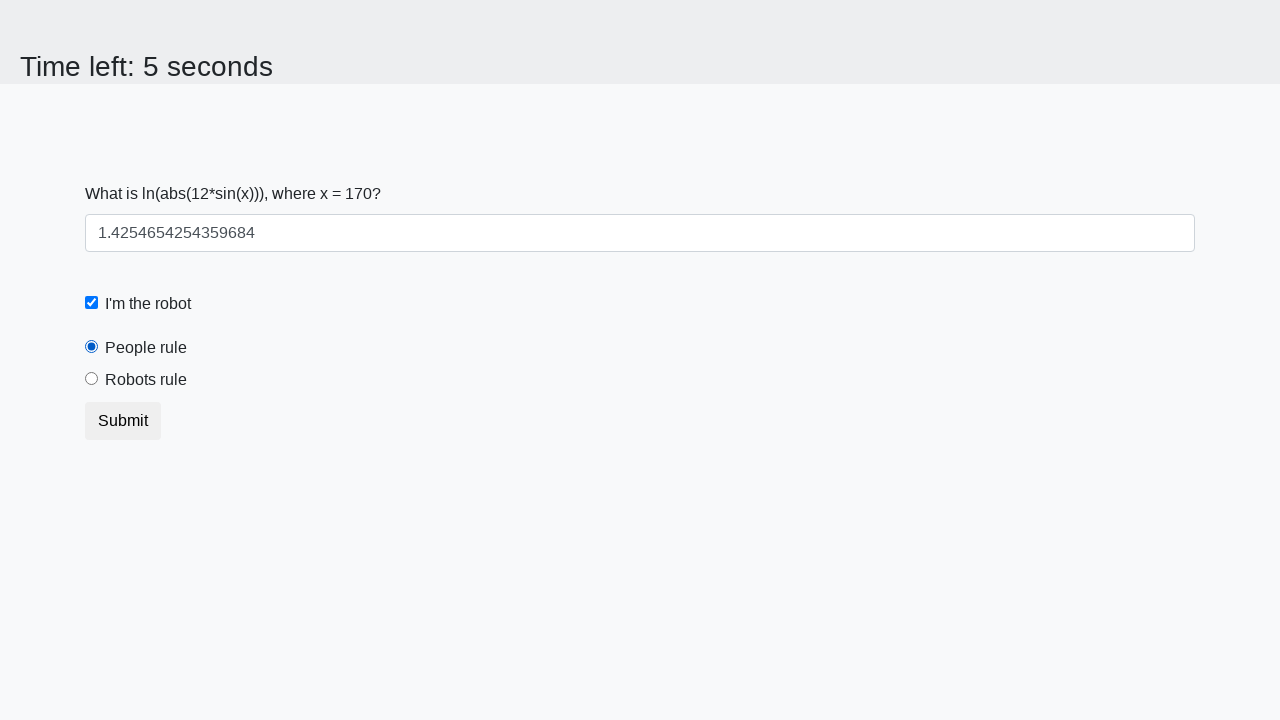

Clicked submit button to submit the form at (123, 421) on button.btn
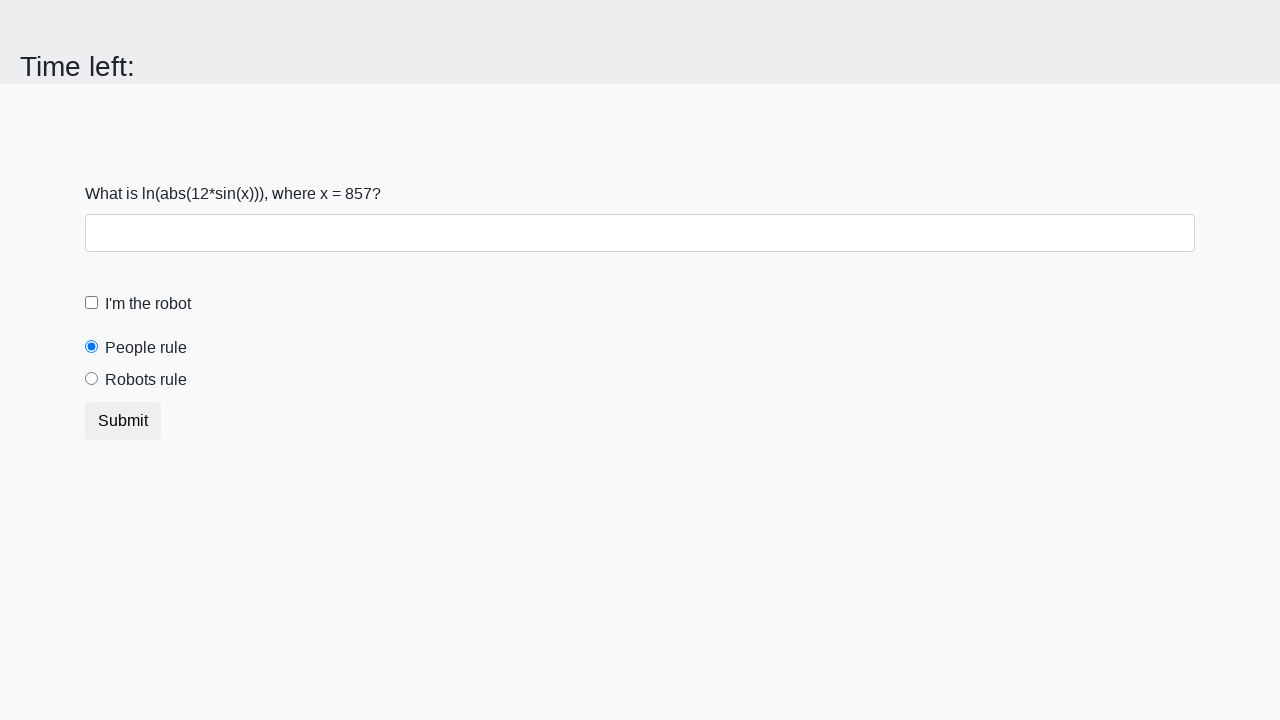

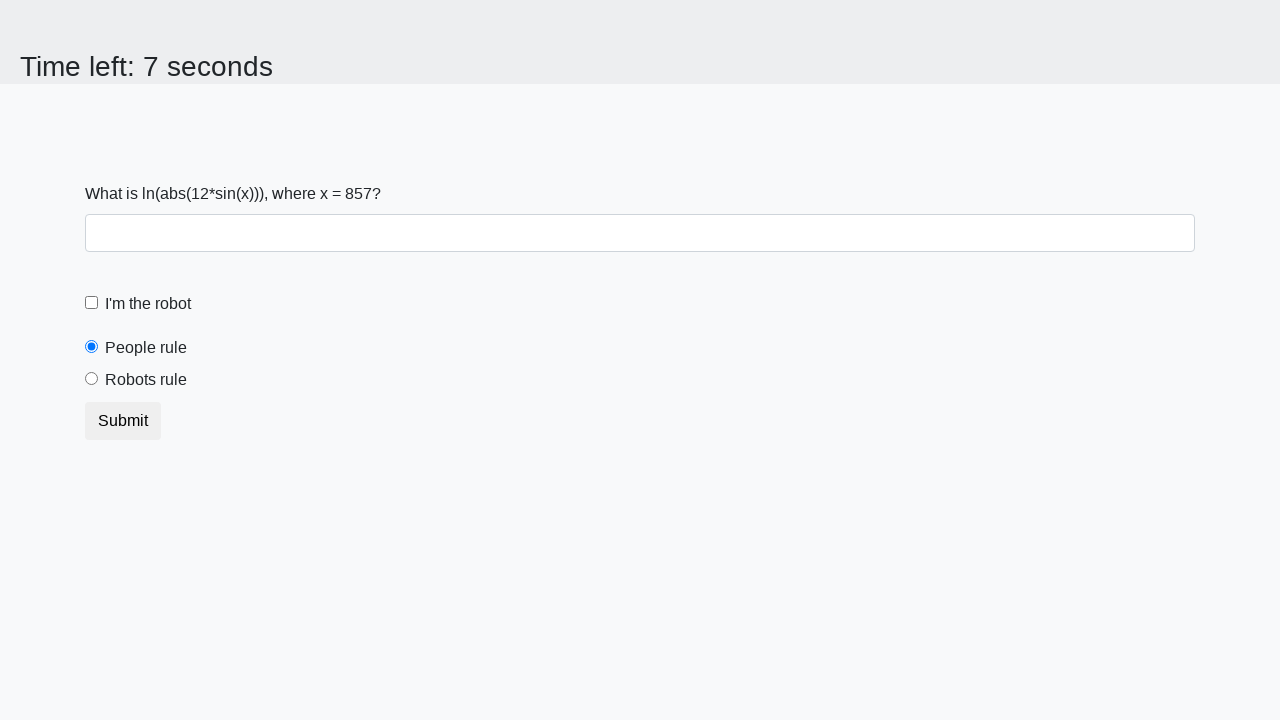